Creates a new paste on Pastebin with git commands as content, sets syntax highlighting and expiration, with title "how to gain dominance among developers"

Starting URL: https://pastebin.com

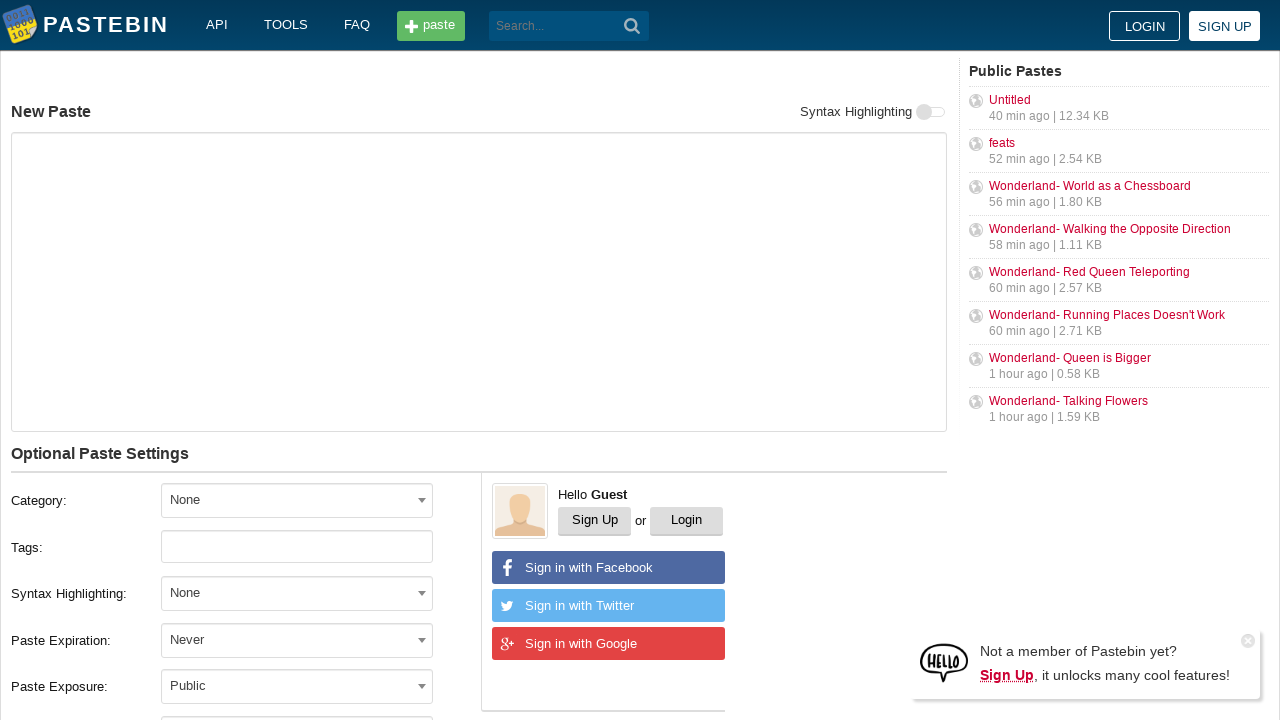

Filled paste content with git commands on #postform-text
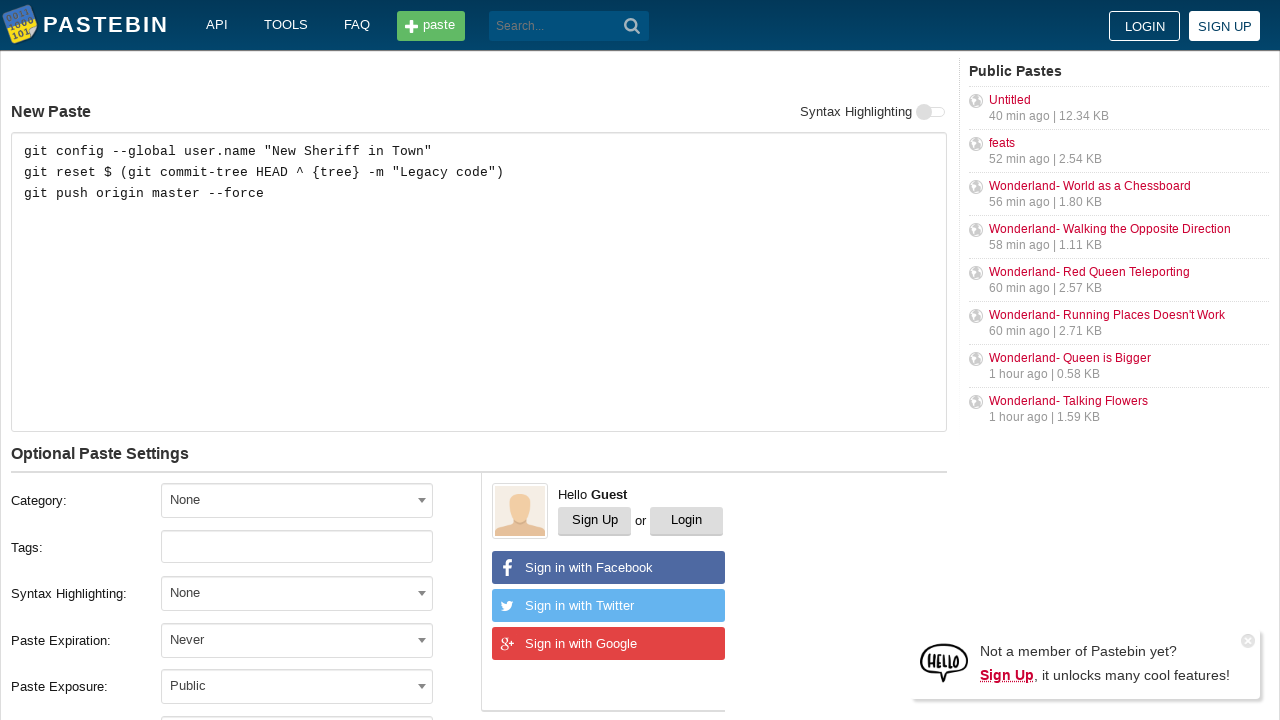

Filled paste title with 'how to gain dominance among developers' on #postform-name
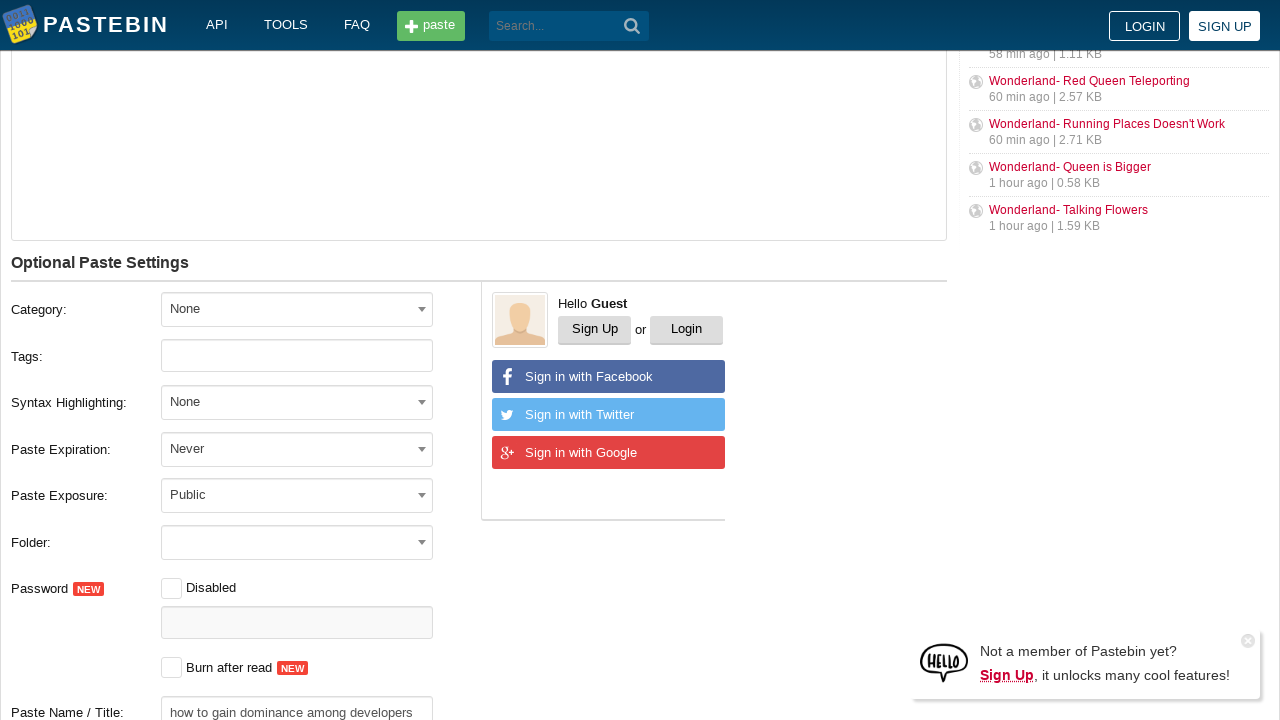

Clicked on expiration dropdown at (297, 449) on span.select2-selection[aria-labelledby='select2-postform-expiration-container']
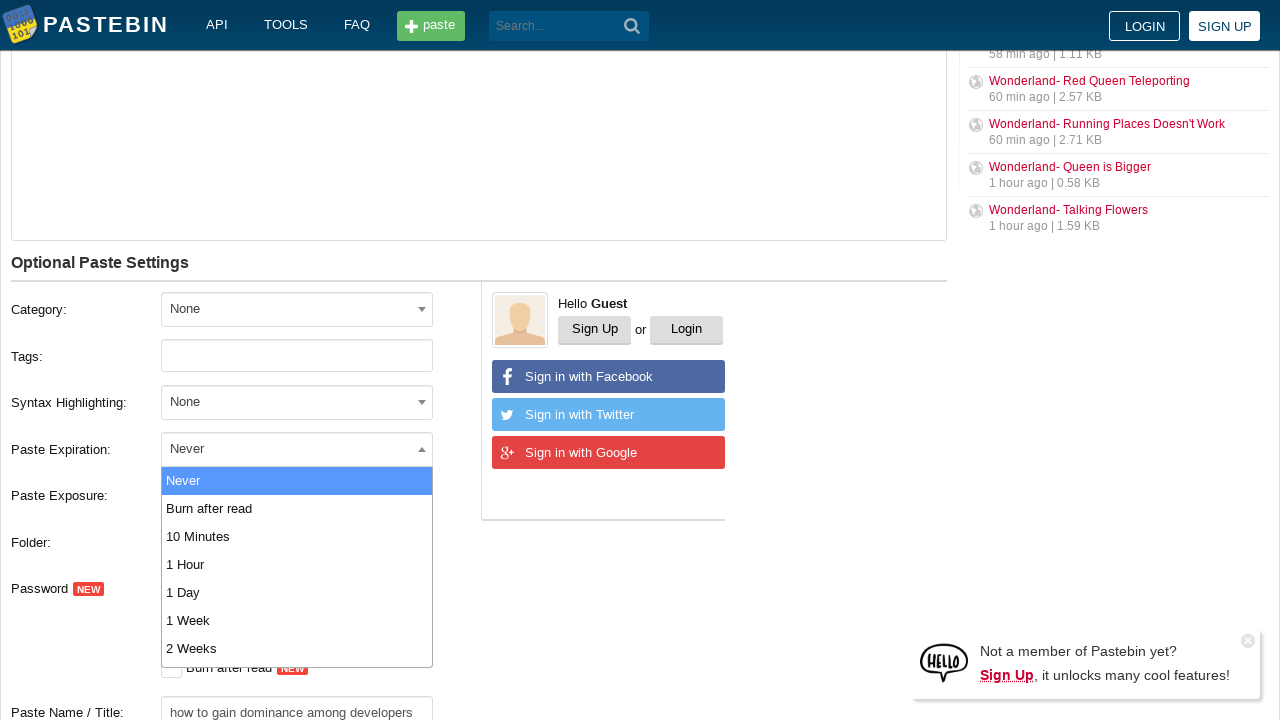

Expiration dropdown options loaded
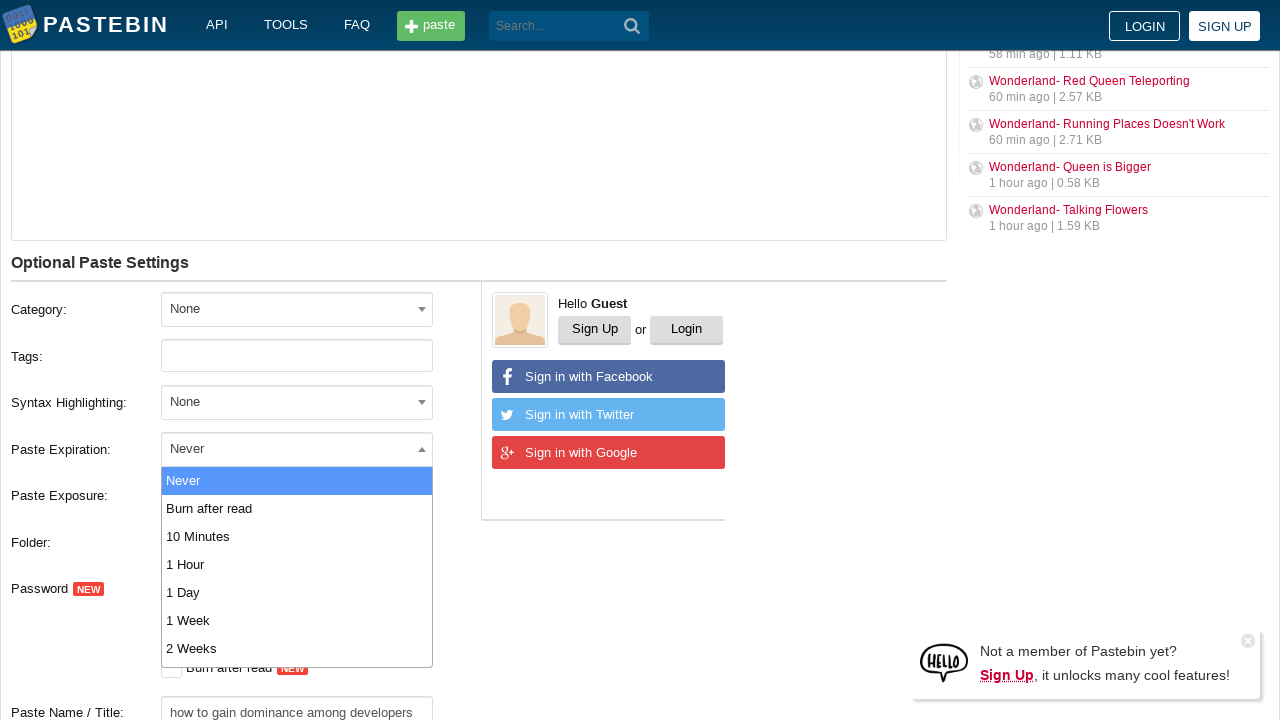

Selected '10 Minutes' expiration option at (297, 536) on .select2-results__option:has-text('10 Minutes')
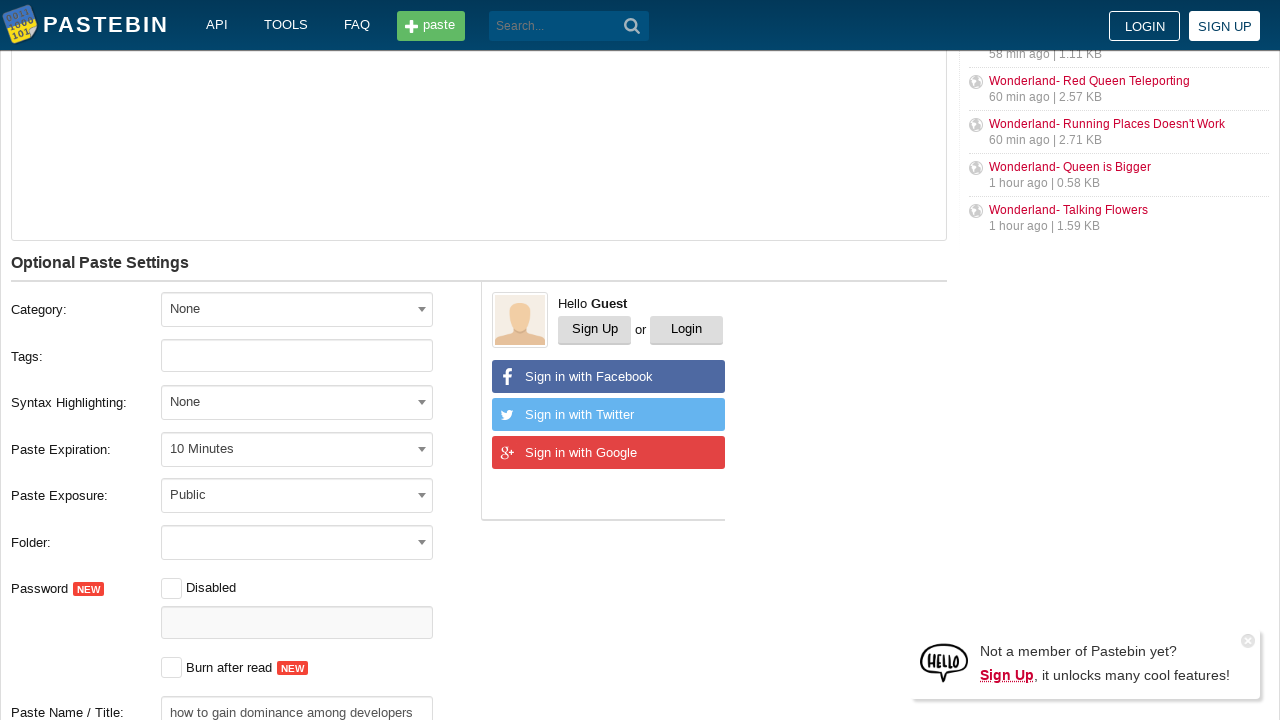

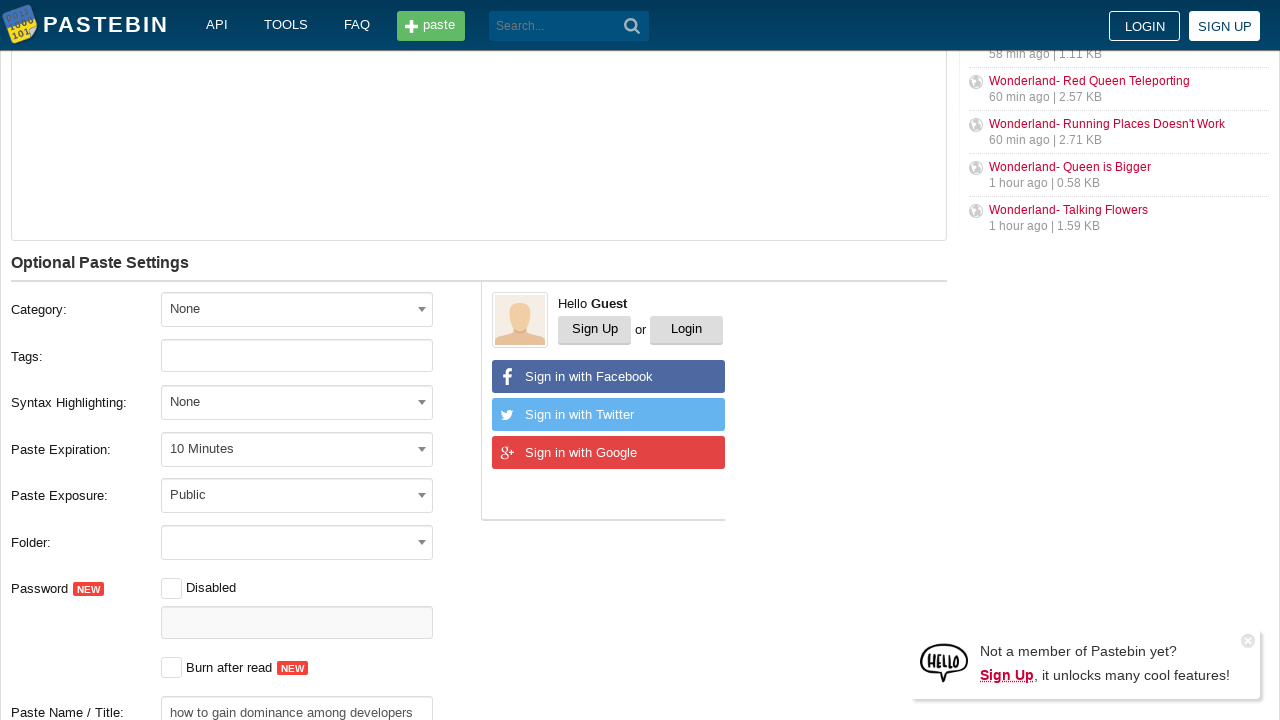